Navigates to JDI Framework test page and verifies that the main content element is displayed and contains expected text about EPAM project practices.

Starting URL: https://jdi-framework.github.io/tests/index.htm

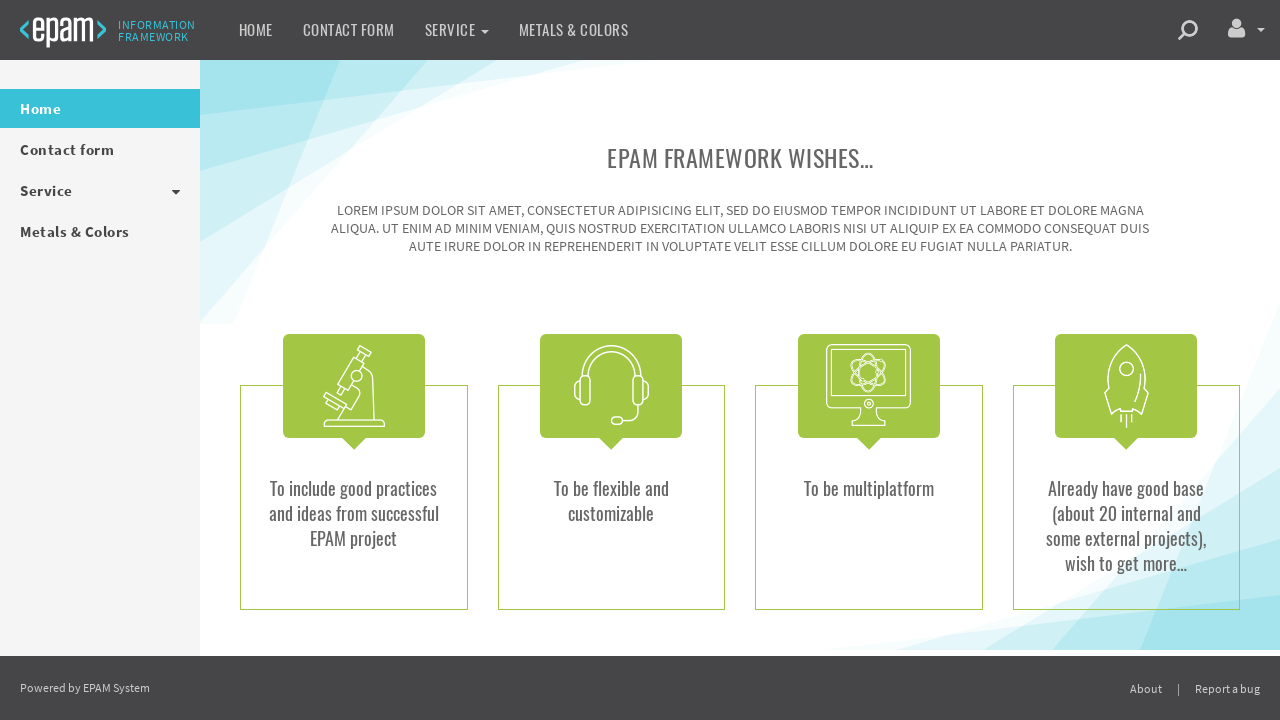

Navigated to JDI Framework test page
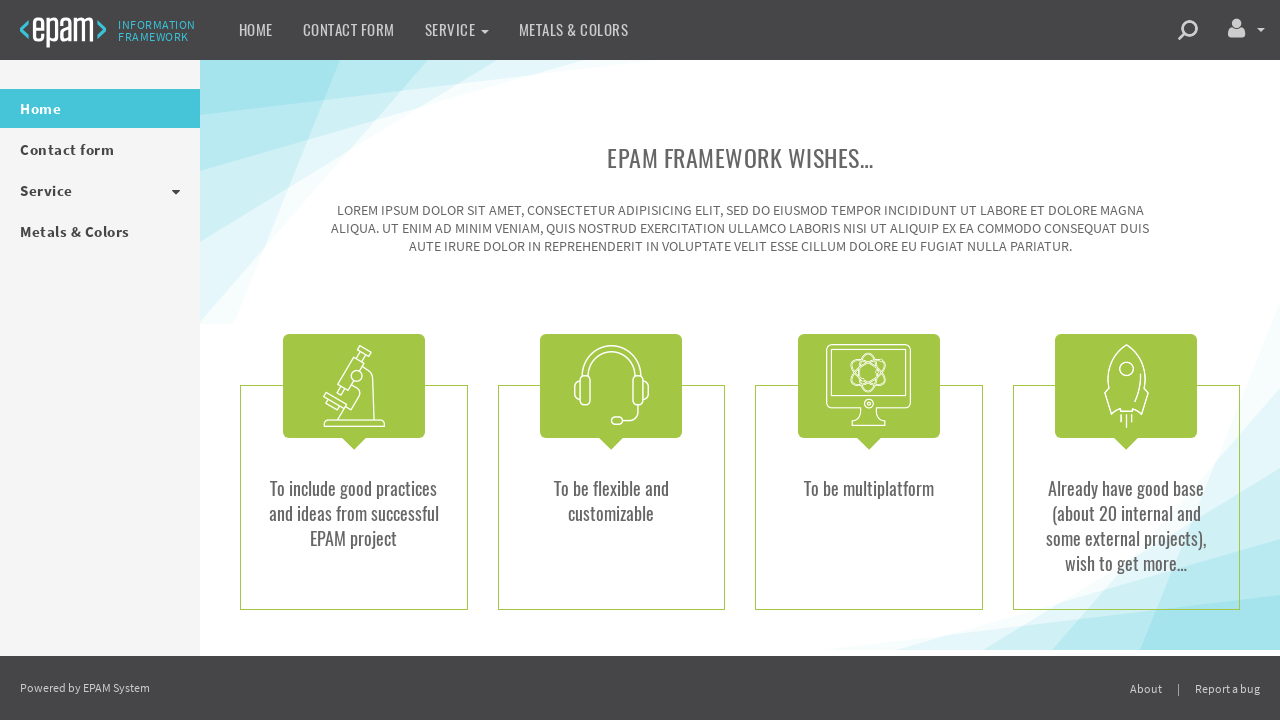

Main content element became visible
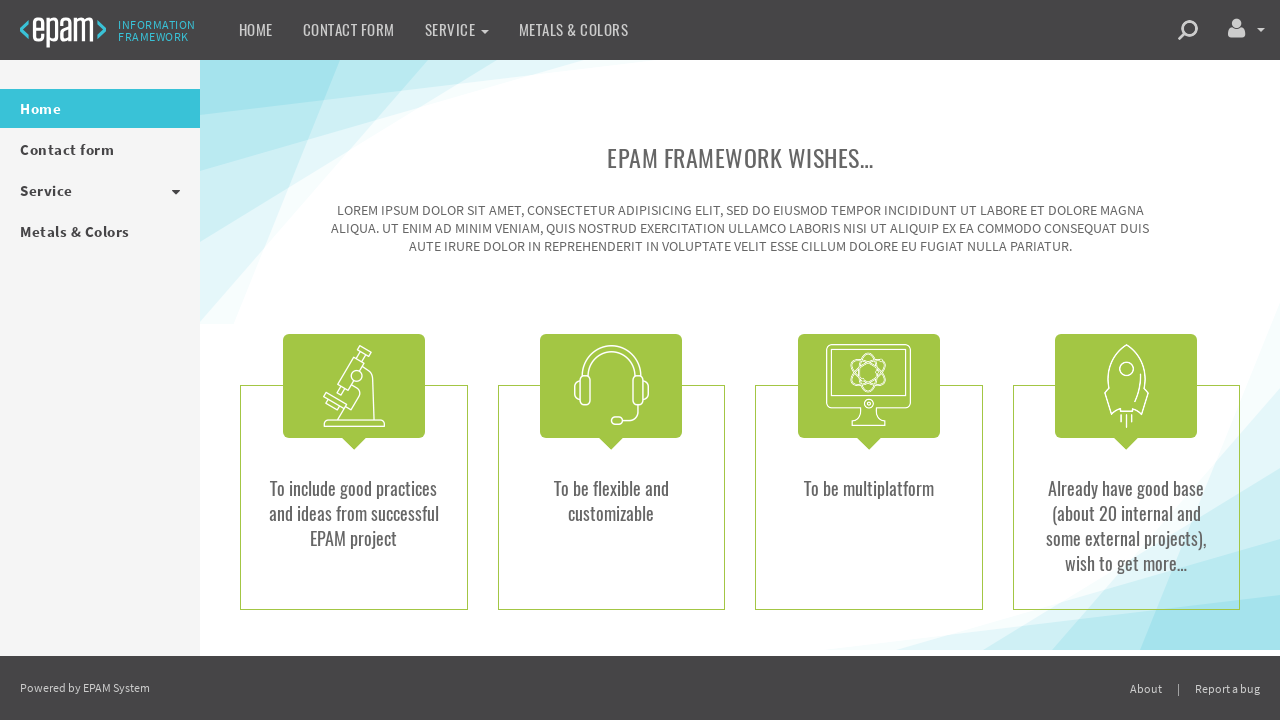

Verified main content element is displayed
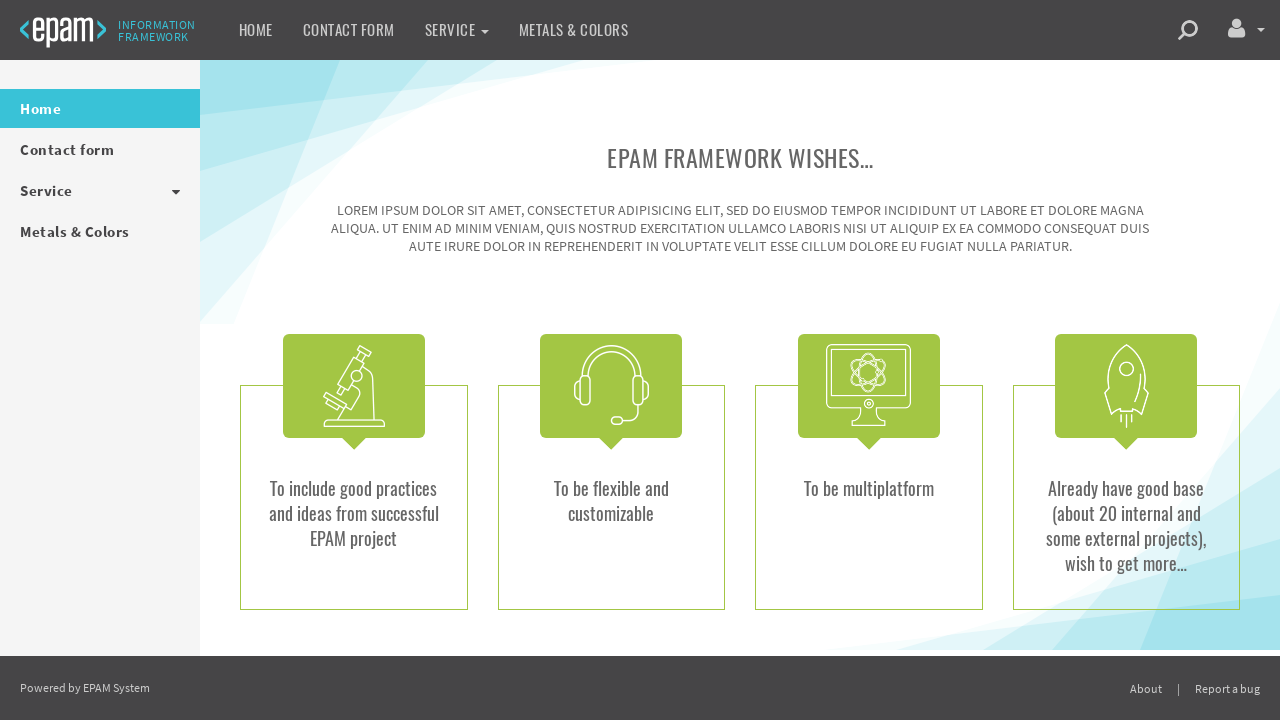

Verified main content contains expected text about EPAM project practices
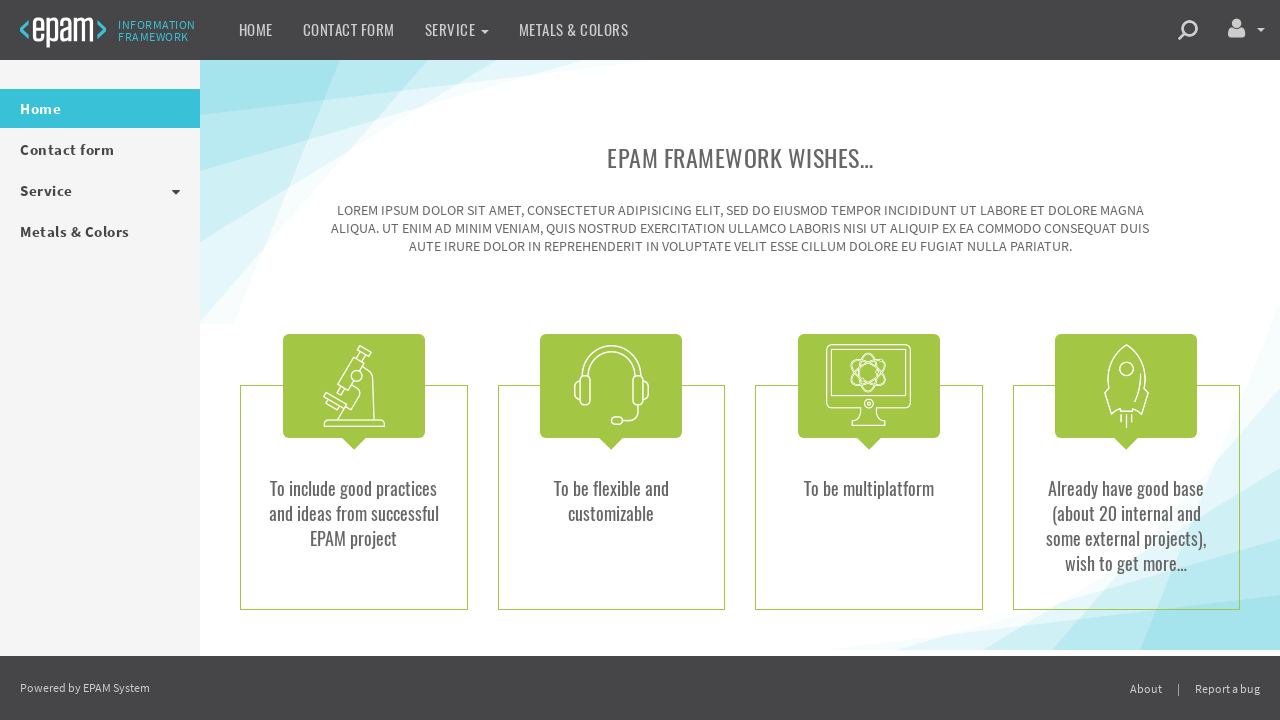

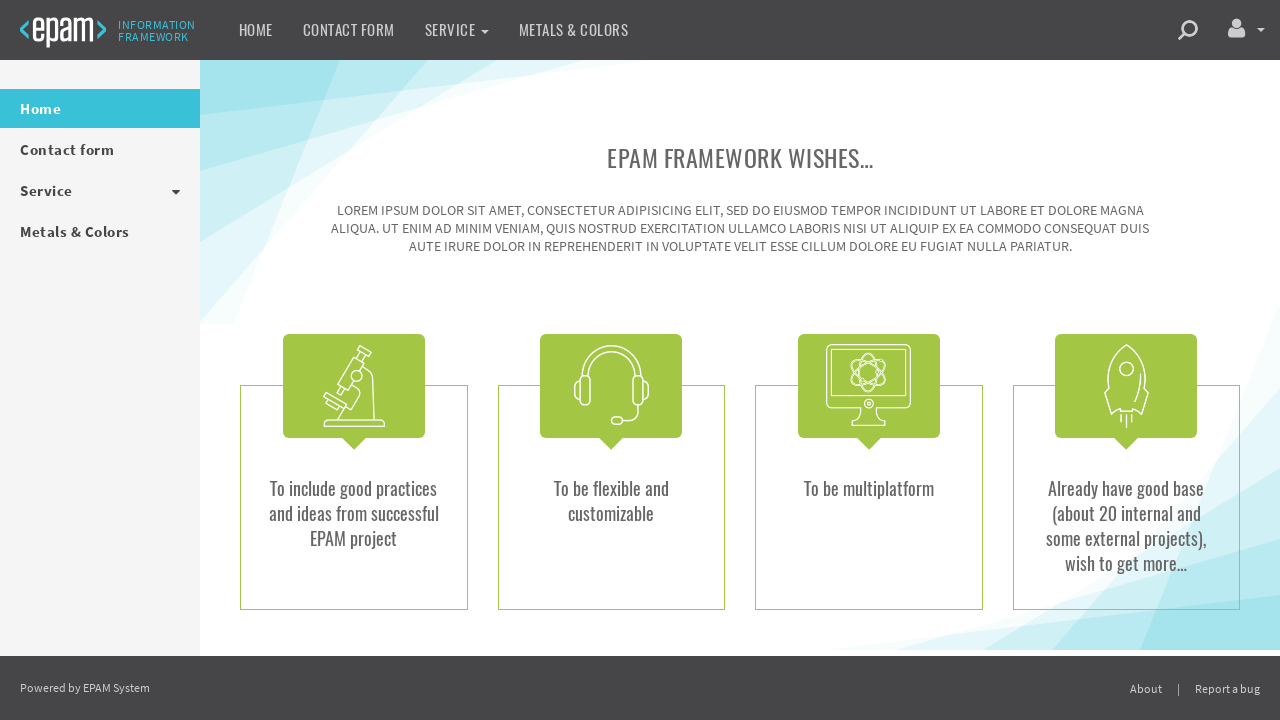